Tests keyboard input functionality by sending keystrokes and verifying they are displayed correctly on the page

Starting URL: http://the-internet.herokuapp.com

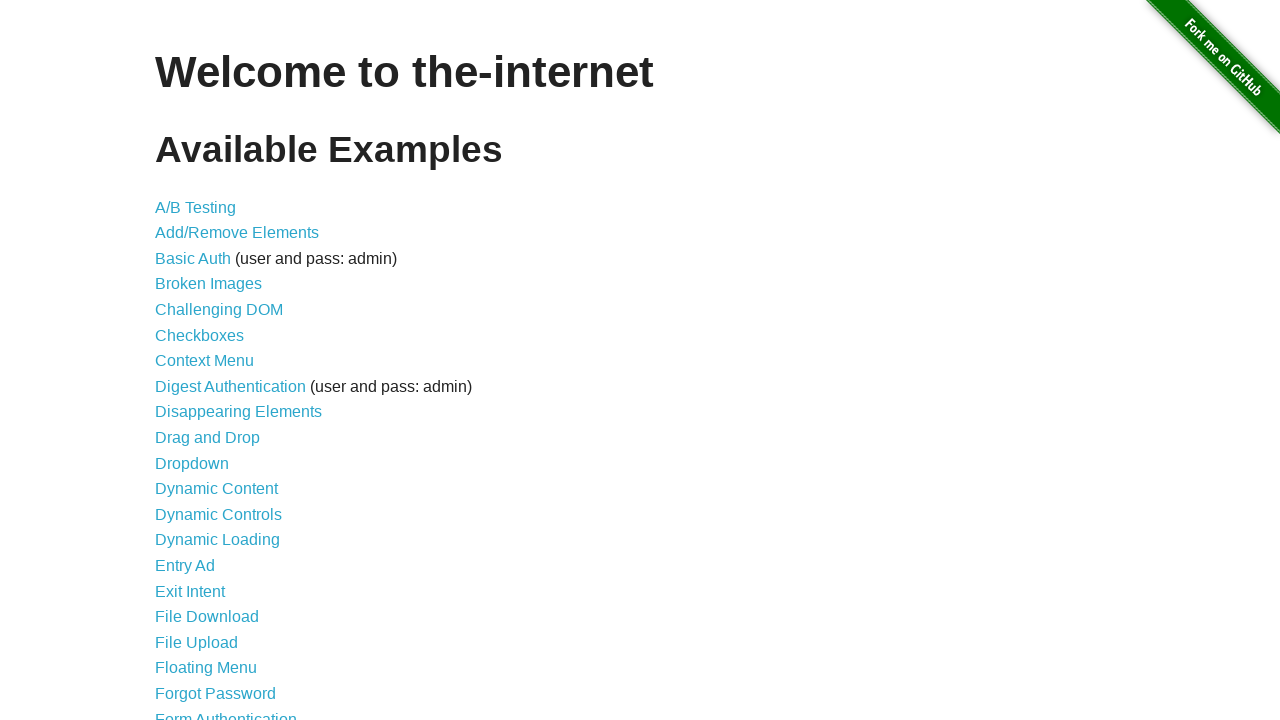

Clicked on 'Key Presses' link to navigate to the key presses test page at (200, 360) on text=Key Presses
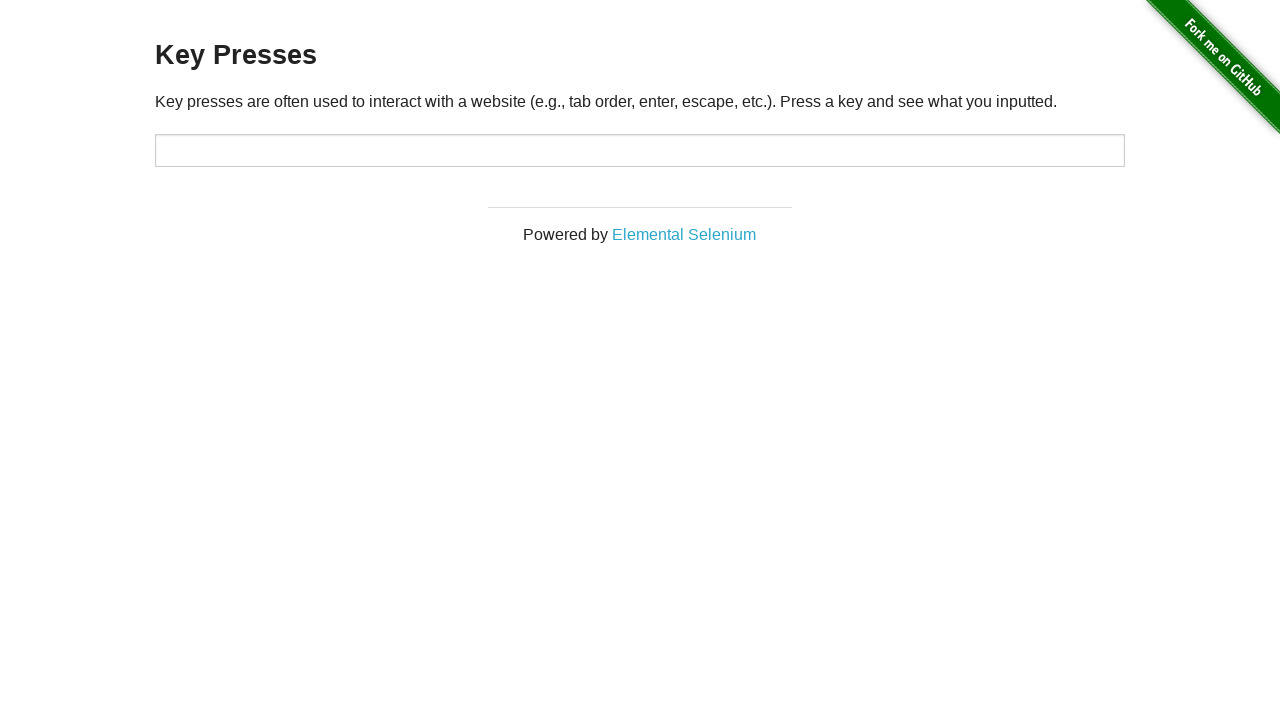

Typed keyboard character 'P' (ASCII 80)
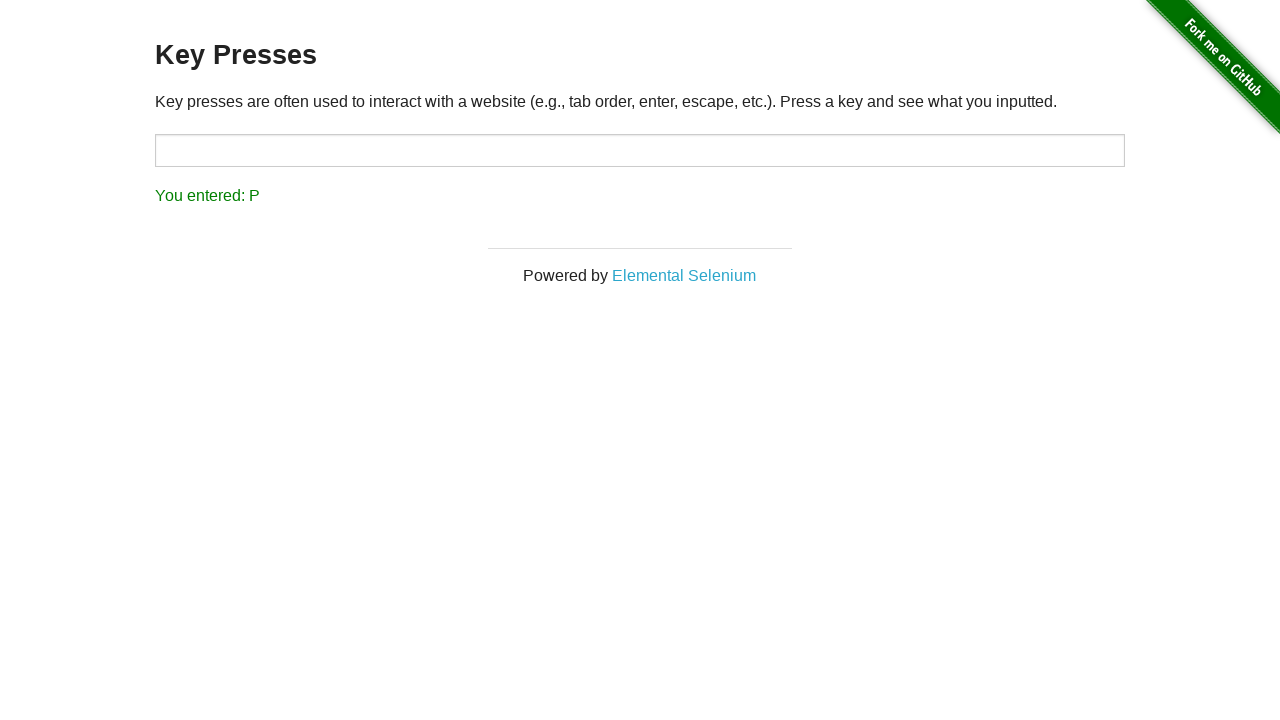

Verified that keystroke 'P' was correctly displayed on the page
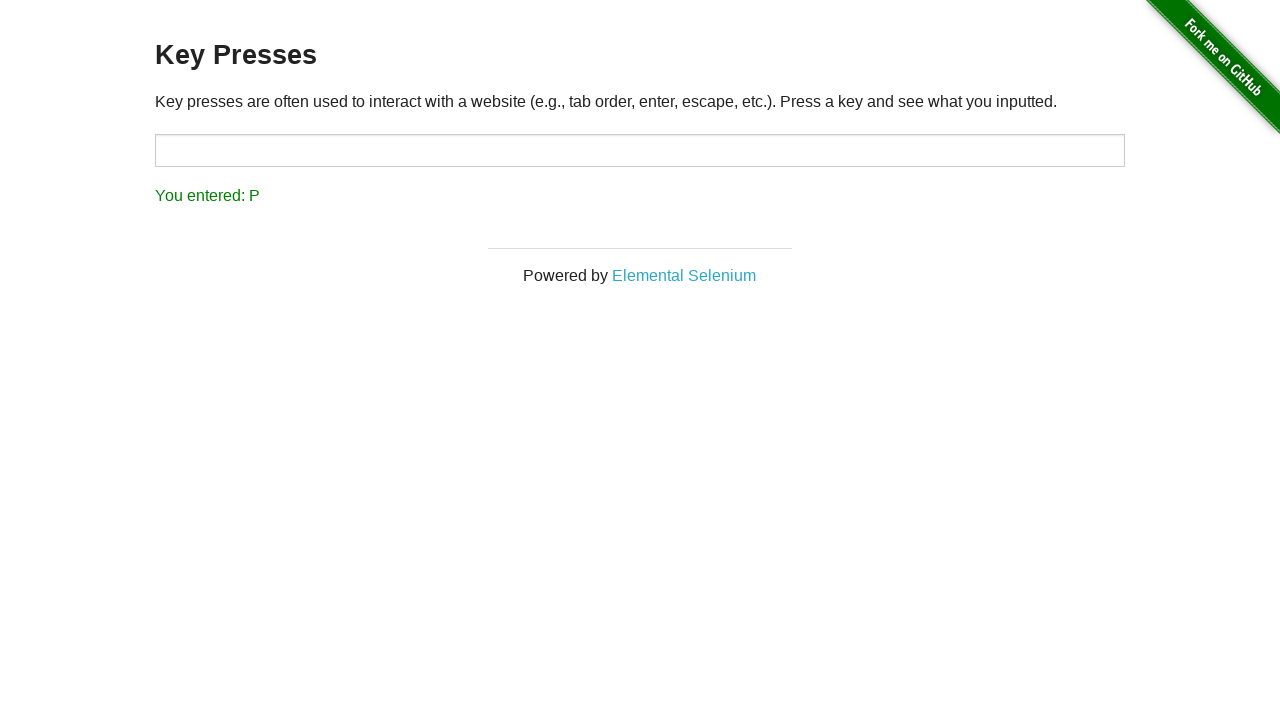

Typed keyboard character 'Q' (ASCII 81)
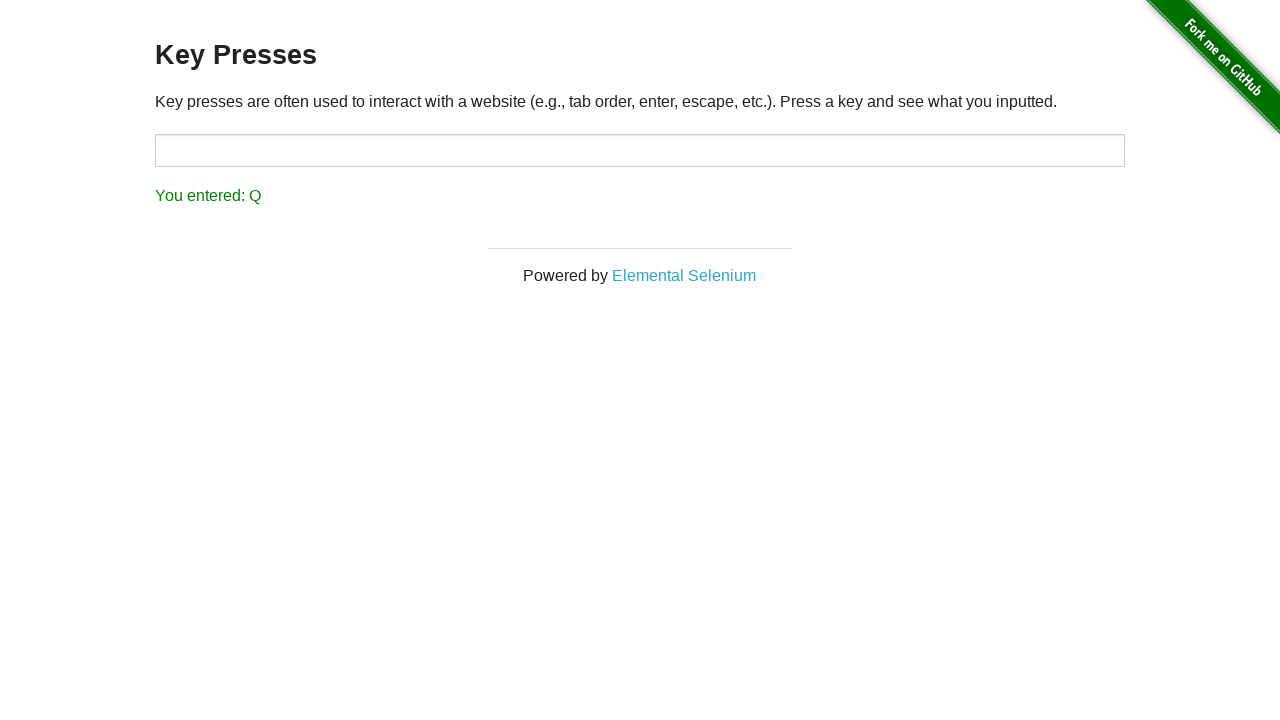

Verified that keystroke 'Q' was correctly displayed on the page
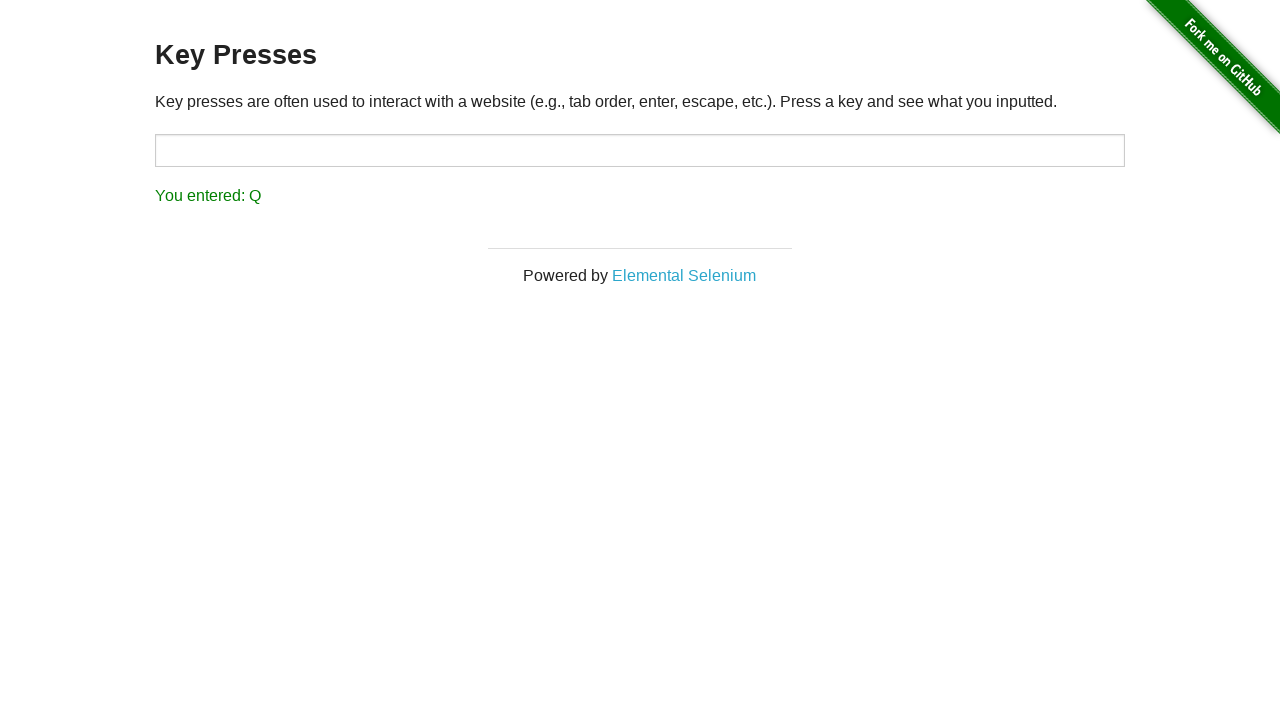

Typed keyboard character 'R' (ASCII 82)
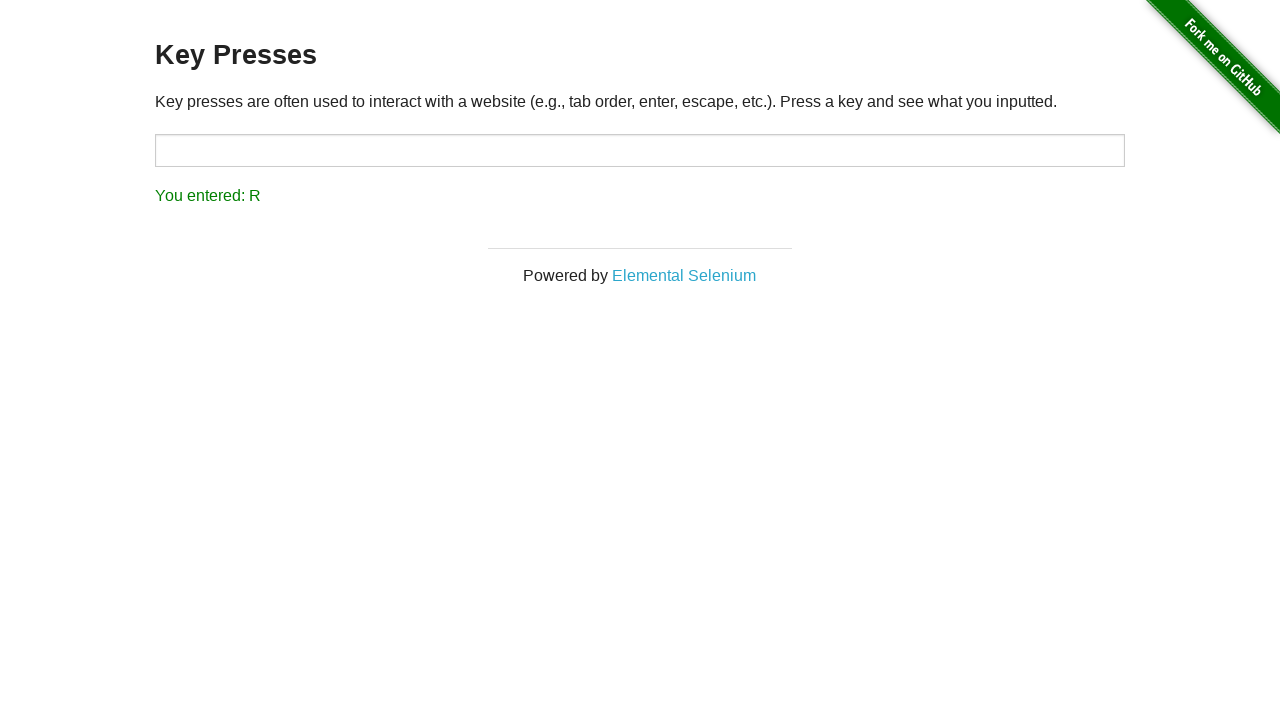

Verified that keystroke 'R' was correctly displayed on the page
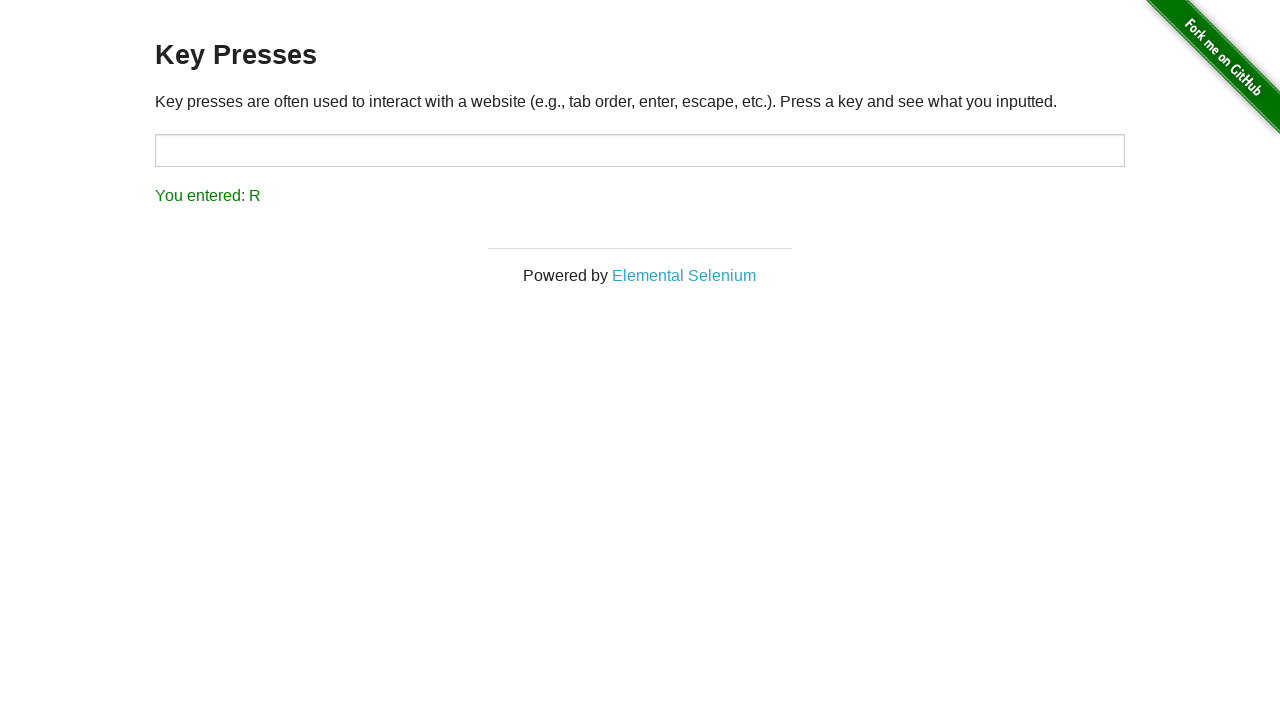

Typed keyboard character 'S' (ASCII 83)
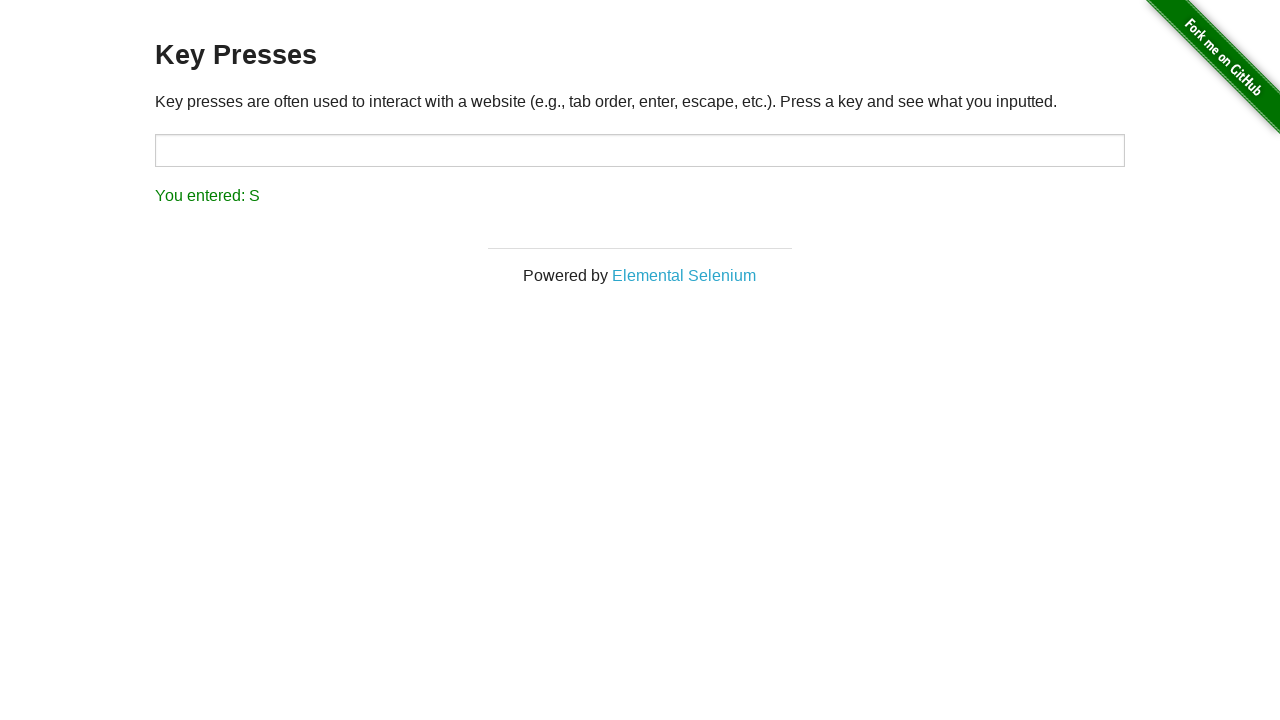

Verified that keystroke 'S' was correctly displayed on the page
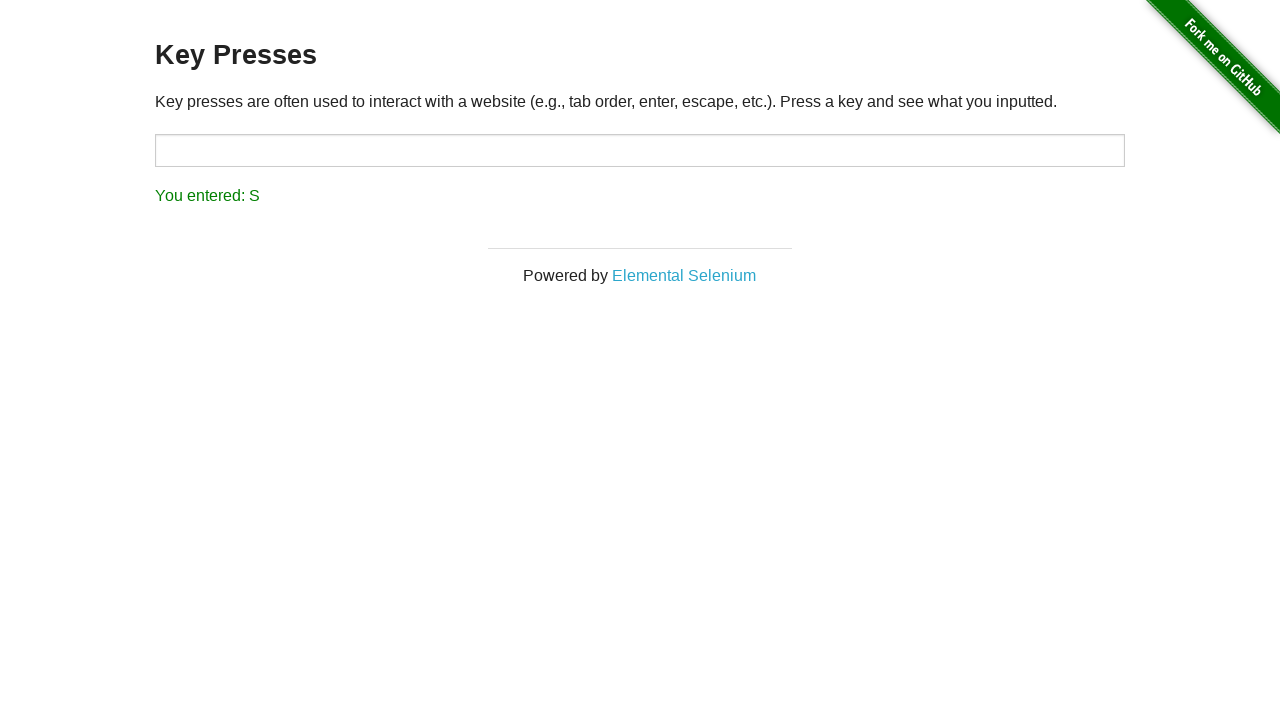

Typed keyboard character 'T' (ASCII 84)
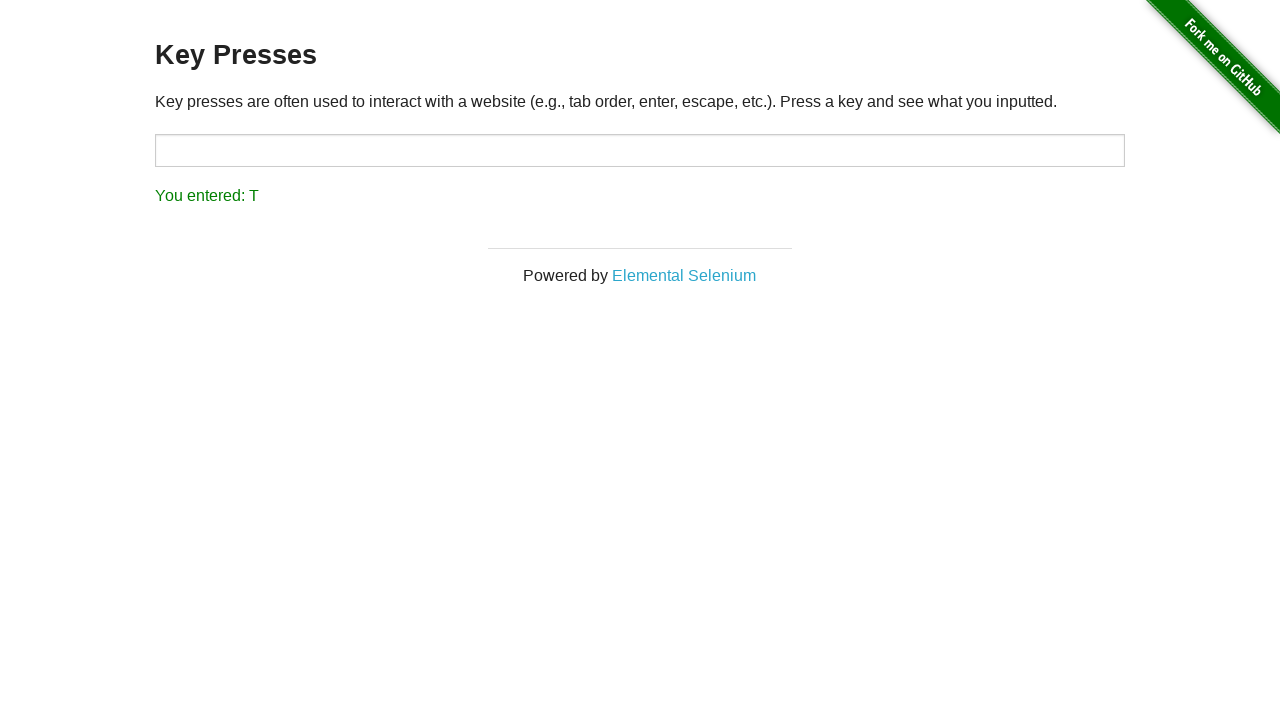

Verified that keystroke 'T' was correctly displayed on the page
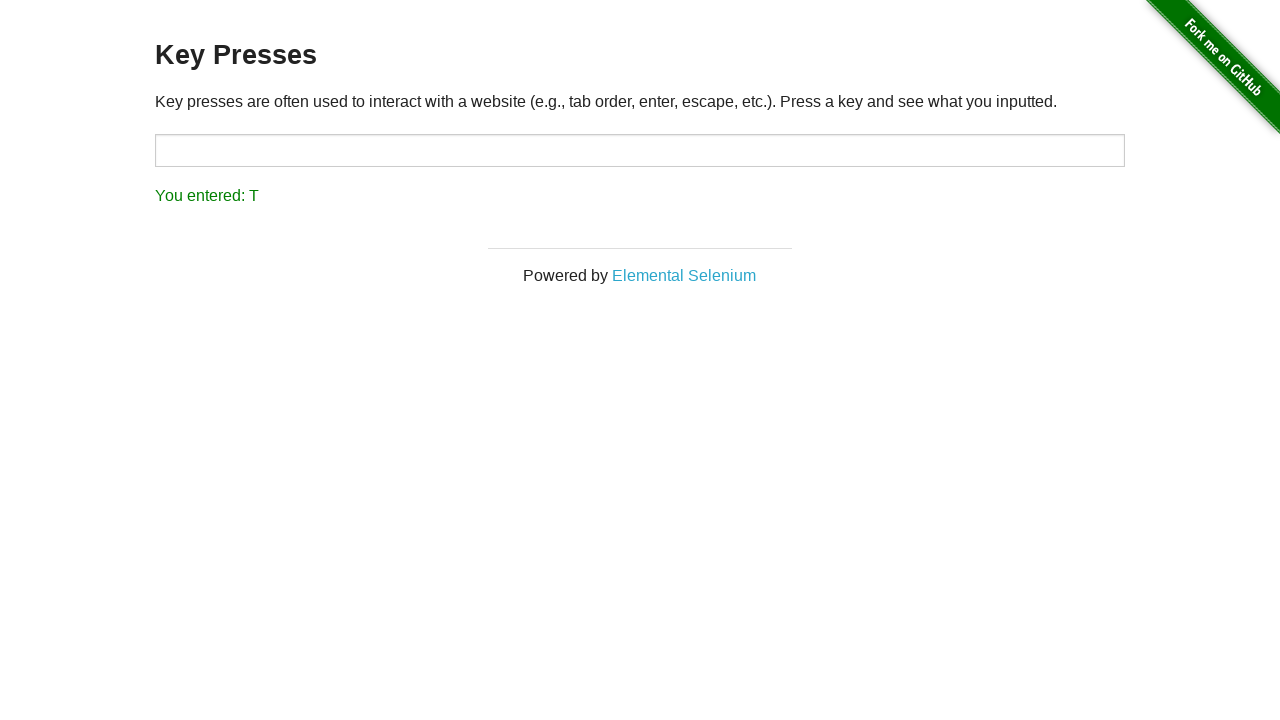

Typed keyboard character 'U' (ASCII 85)
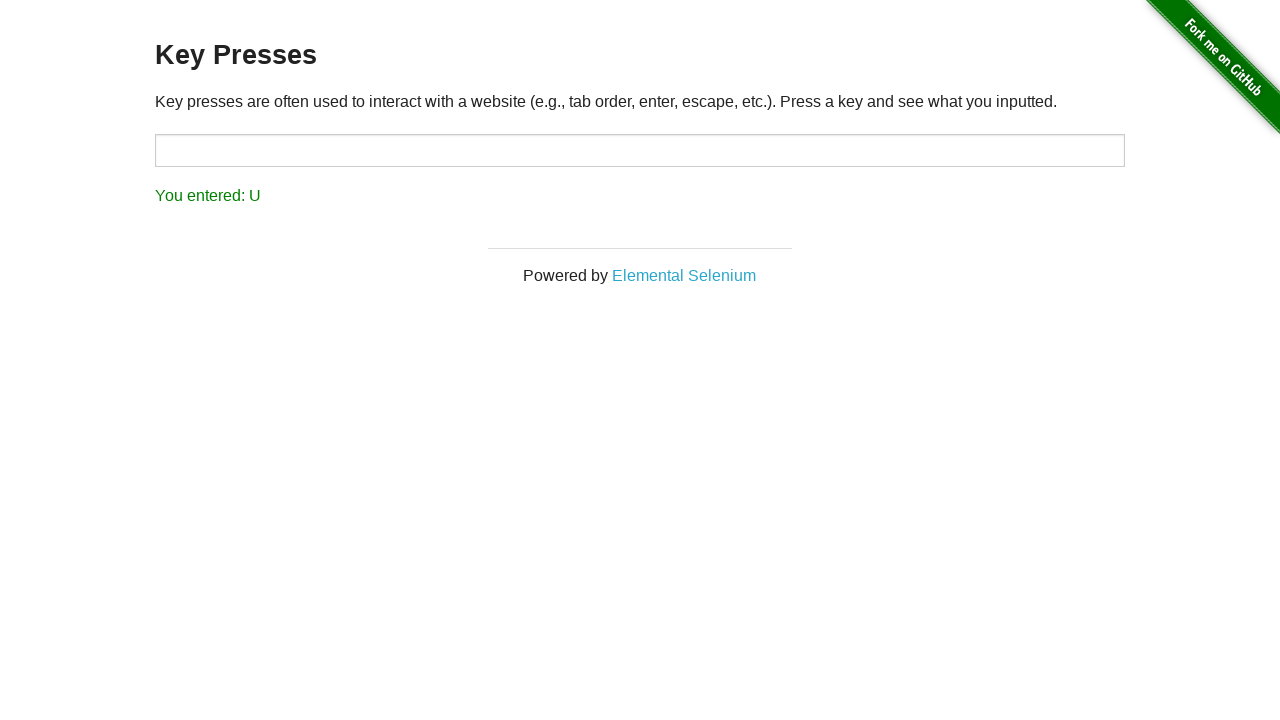

Verified that keystroke 'U' was correctly displayed on the page
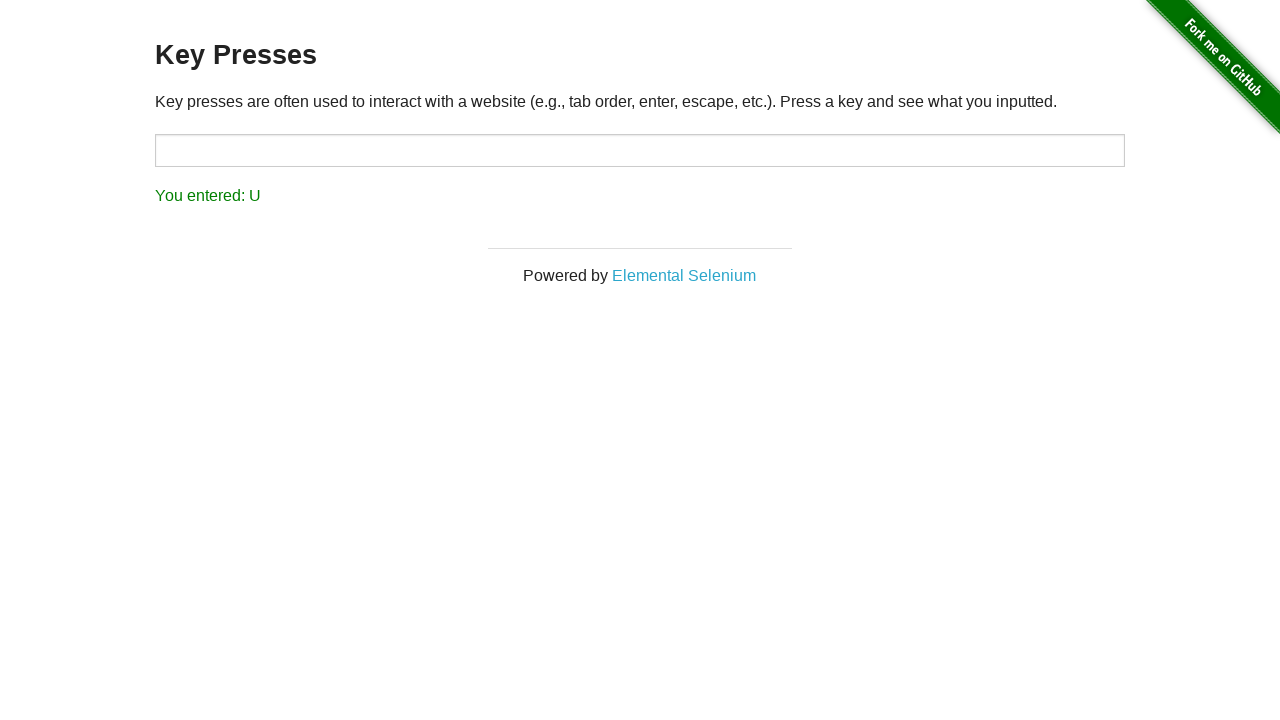

Typed keyboard character 'V' (ASCII 86)
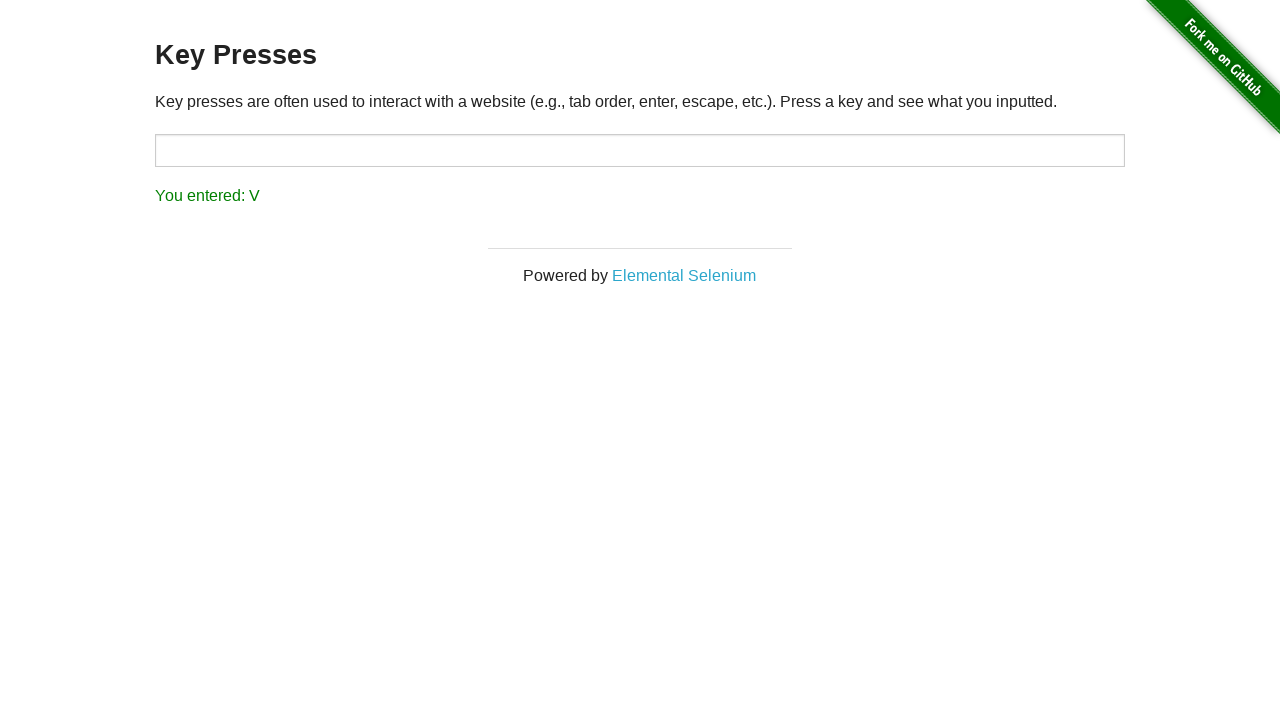

Verified that keystroke 'V' was correctly displayed on the page
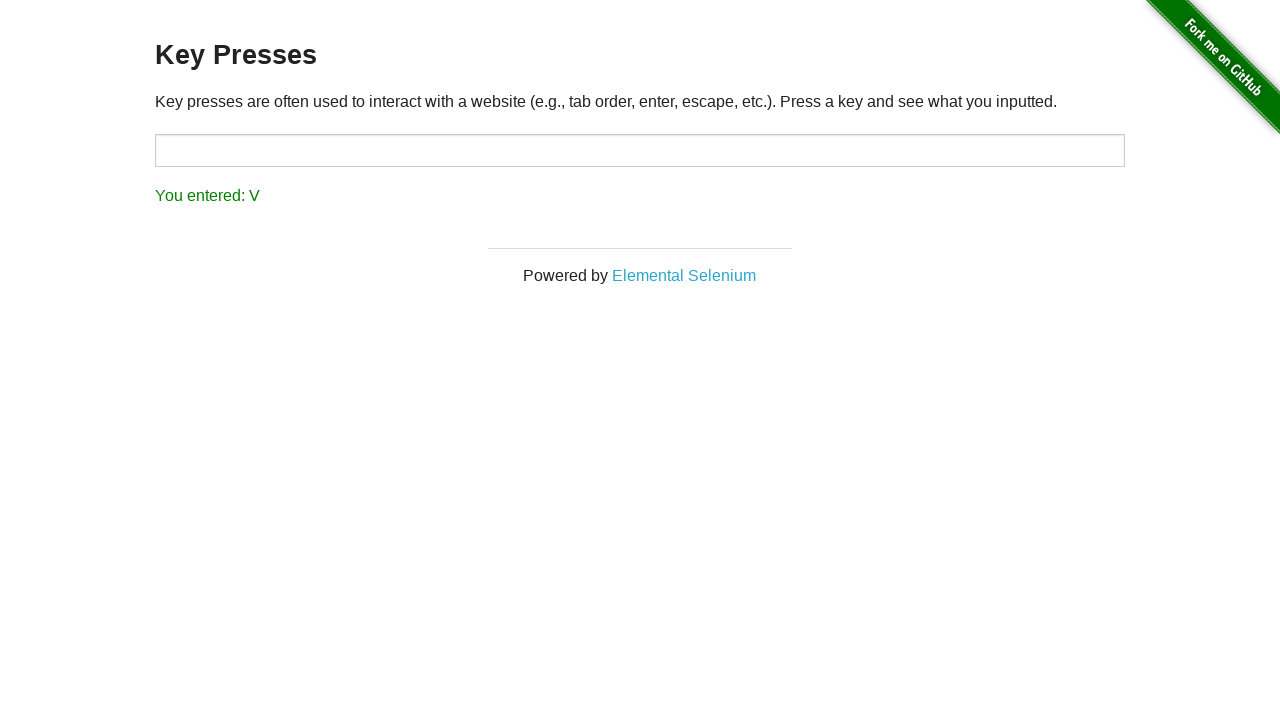

Typed keyboard character 'W' (ASCII 87)
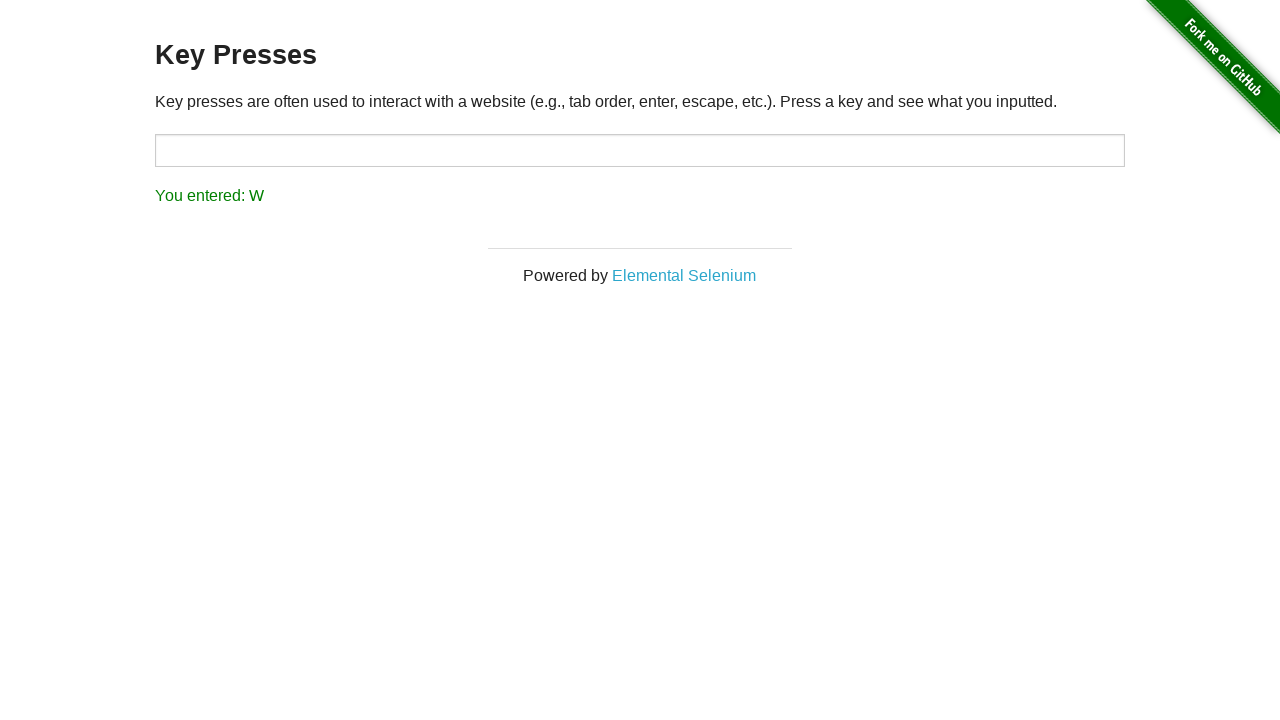

Verified that keystroke 'W' was correctly displayed on the page
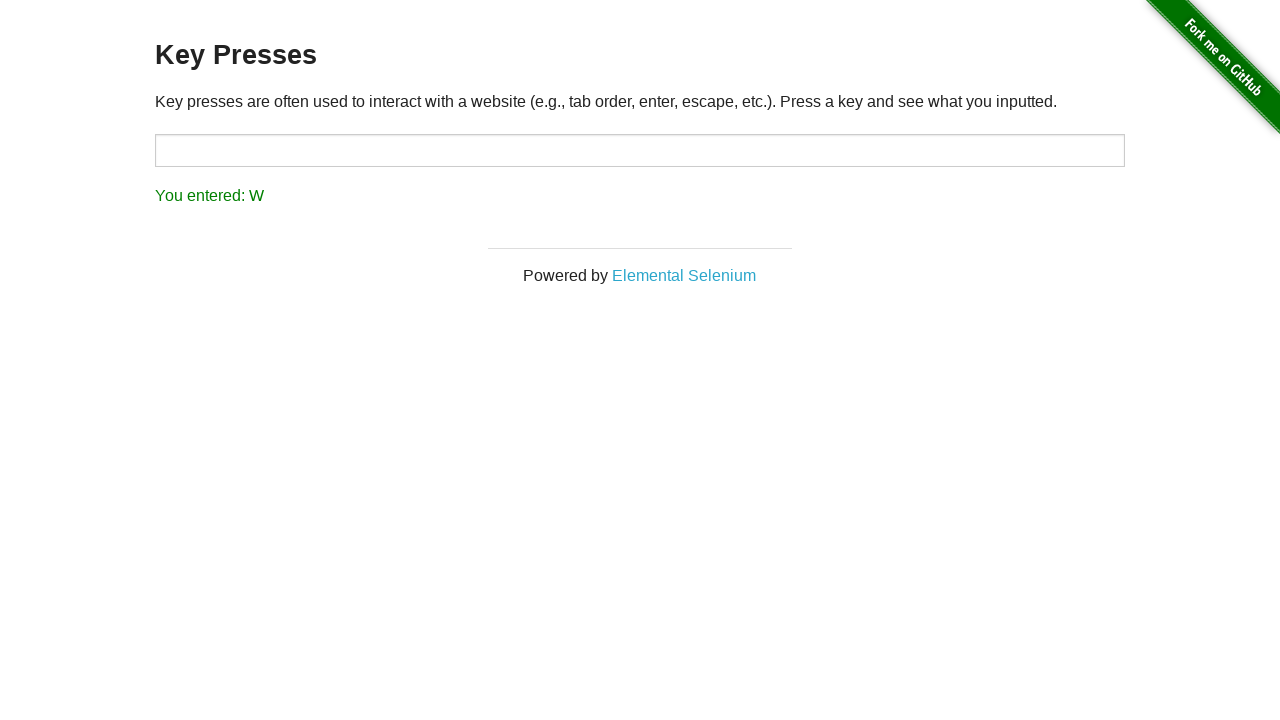

Typed keyboard character 'X' (ASCII 88)
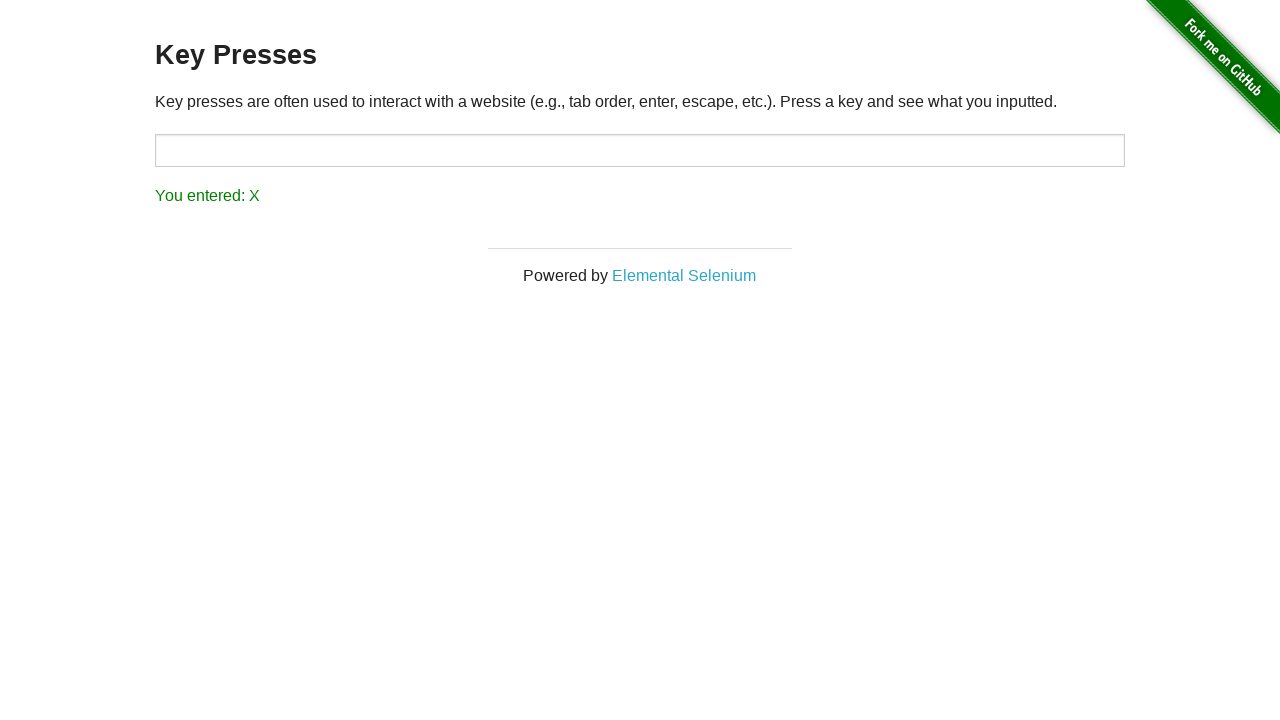

Verified that keystroke 'X' was correctly displayed on the page
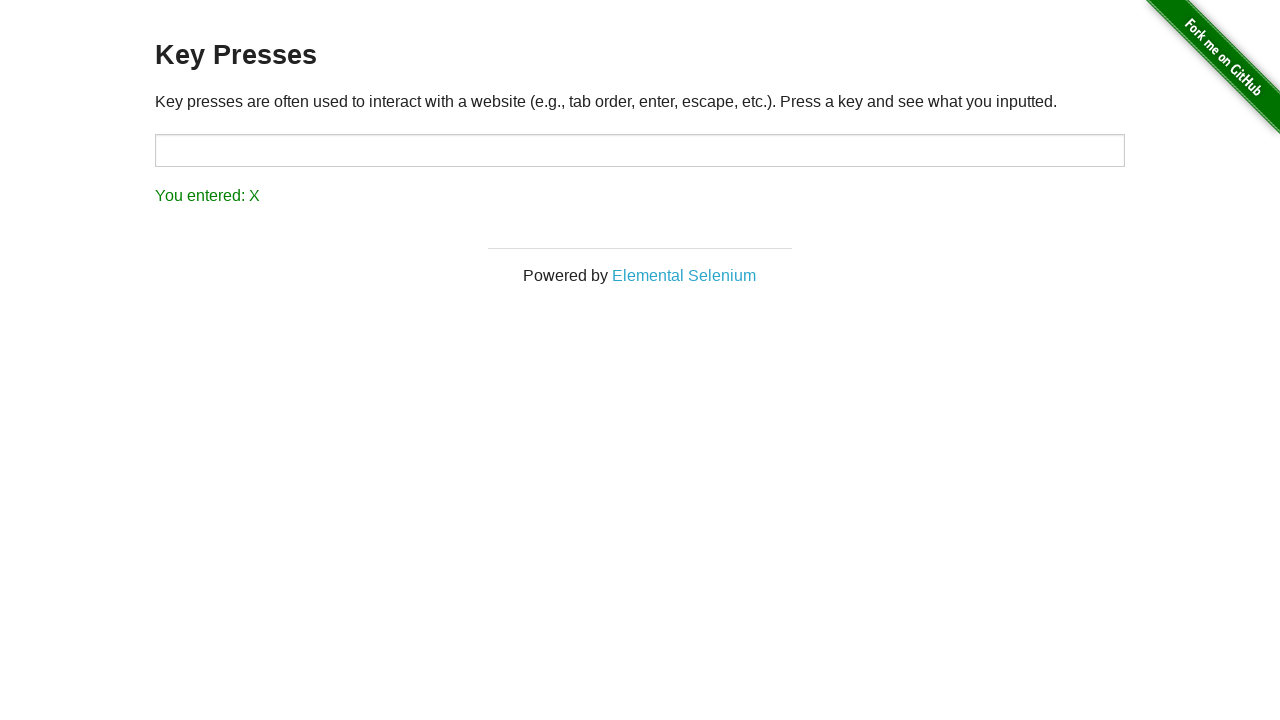

Typed keyboard character 'Y' (ASCII 89)
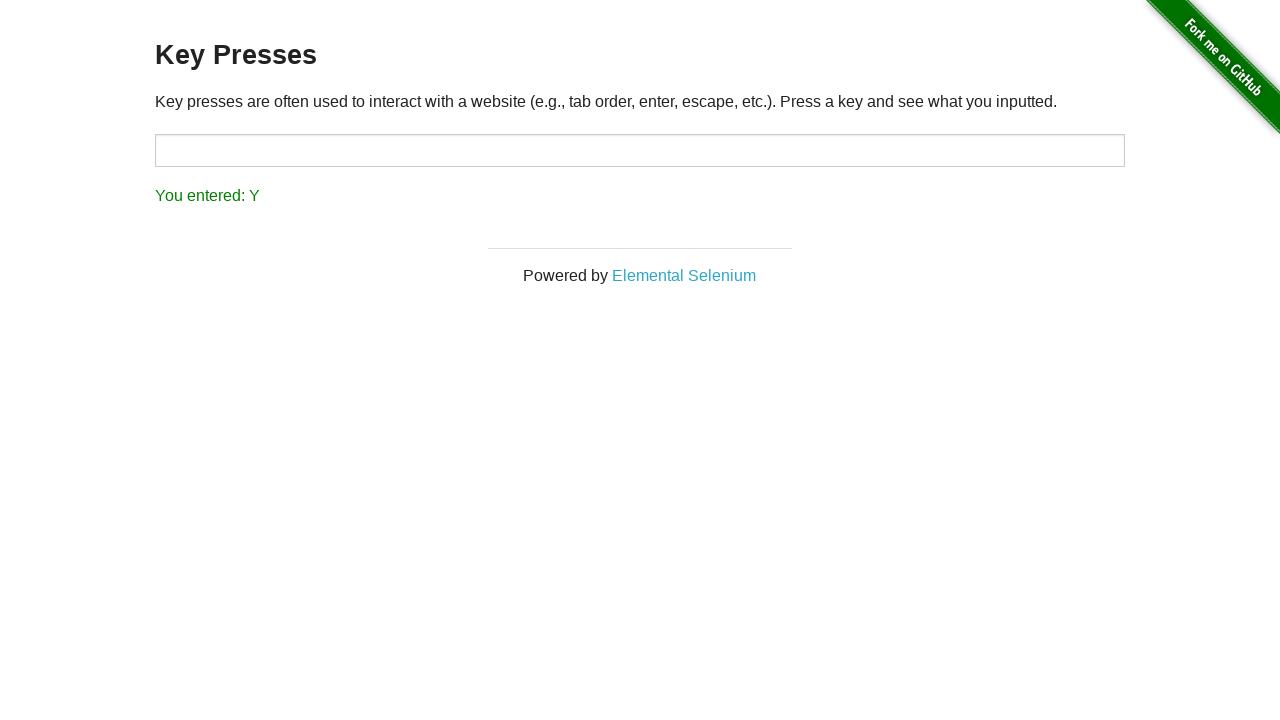

Verified that keystroke 'Y' was correctly displayed on the page
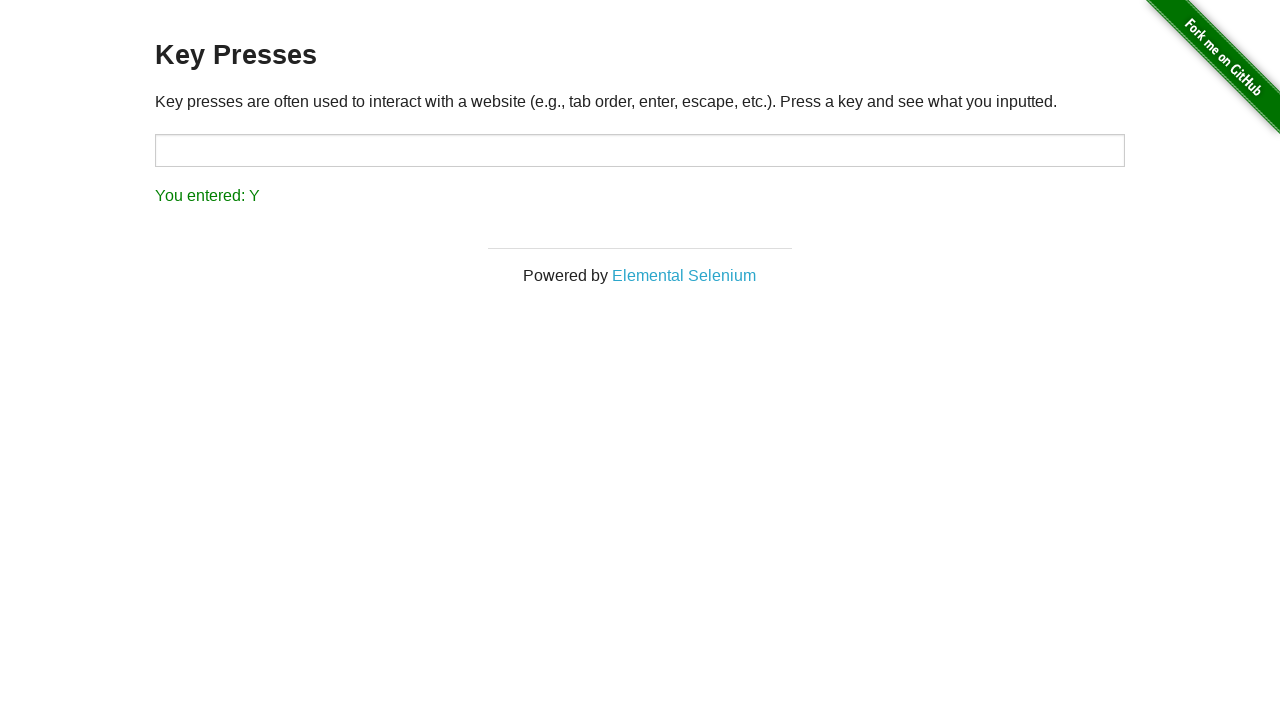

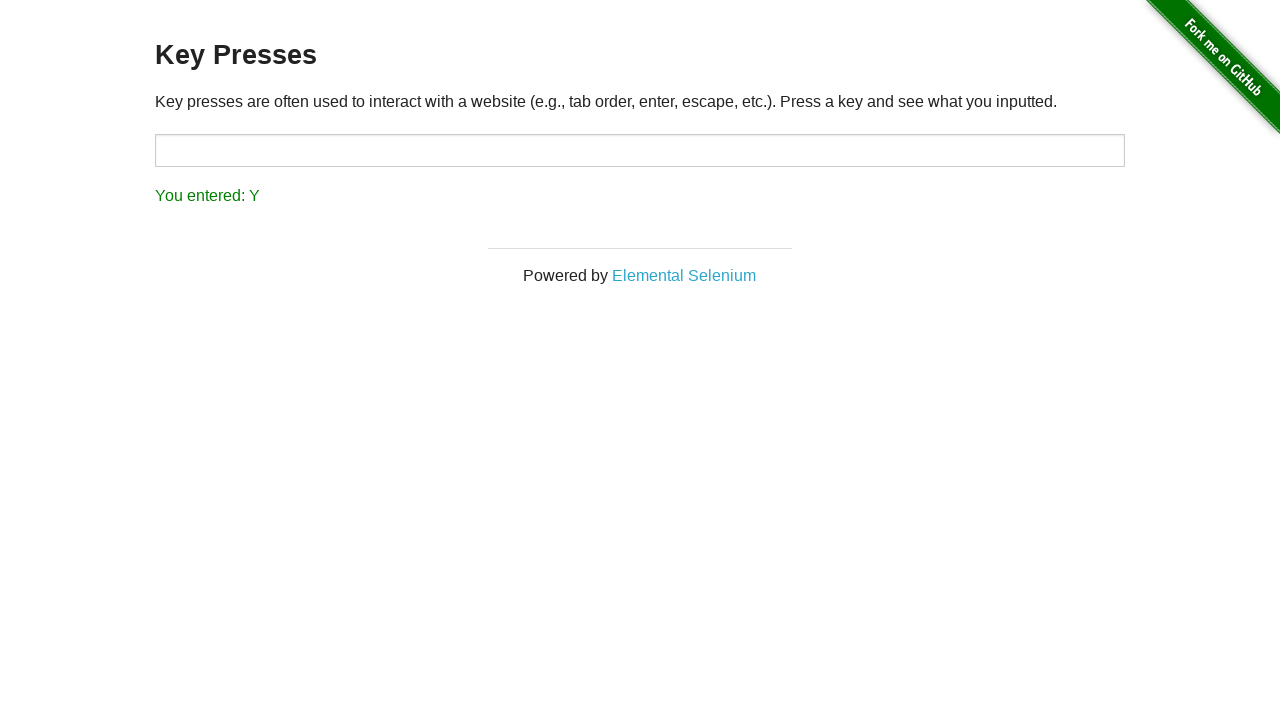